Tests jQuery UI custom selectmenu widget by clicking the dropdown trigger and interacting with the custom dropdown options.

Starting URL: http://jqueryui.com/resources/demos/selectmenu/default.html

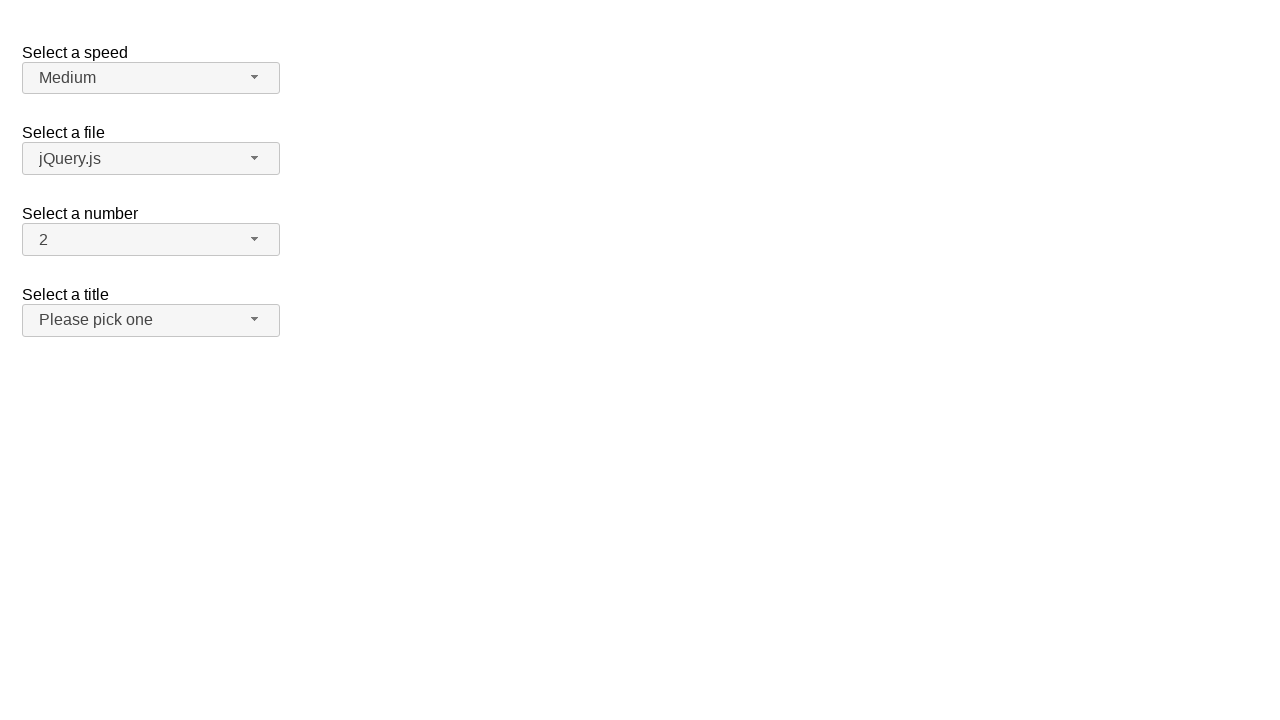

Clicked the number selectmenu dropdown trigger at (151, 240) on span#number-button
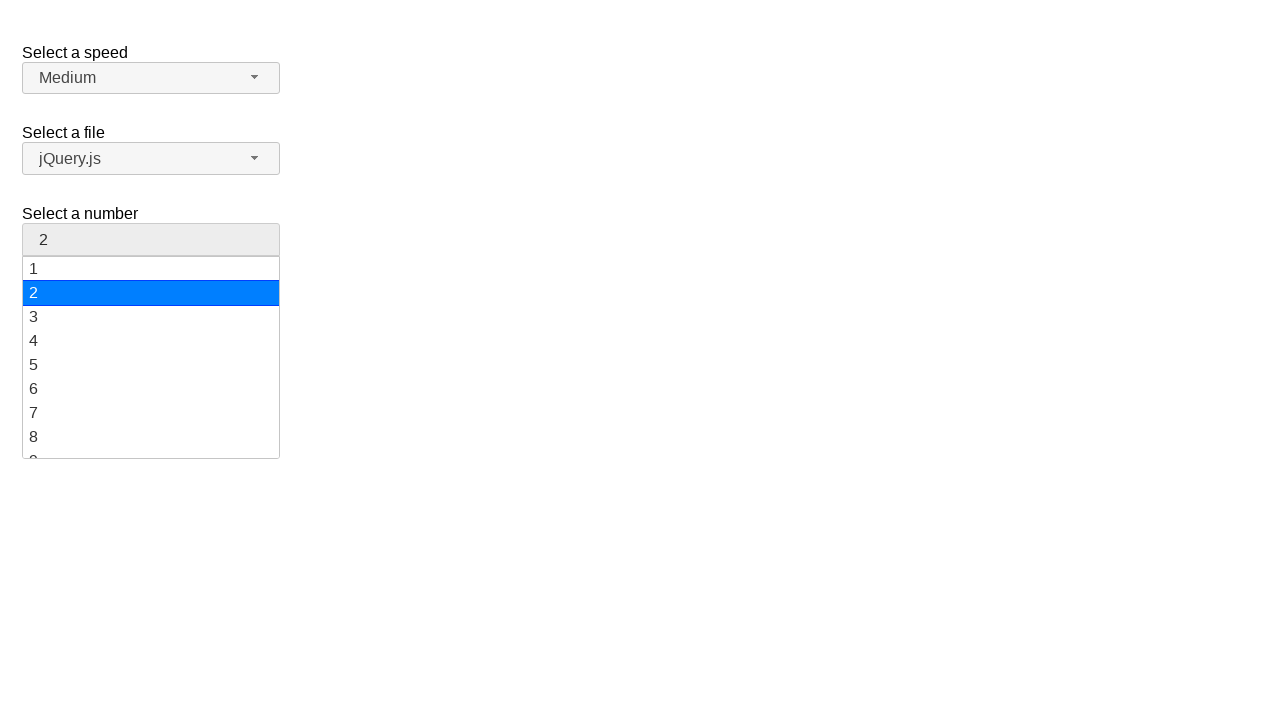

Dropdown menu appeared and is visible
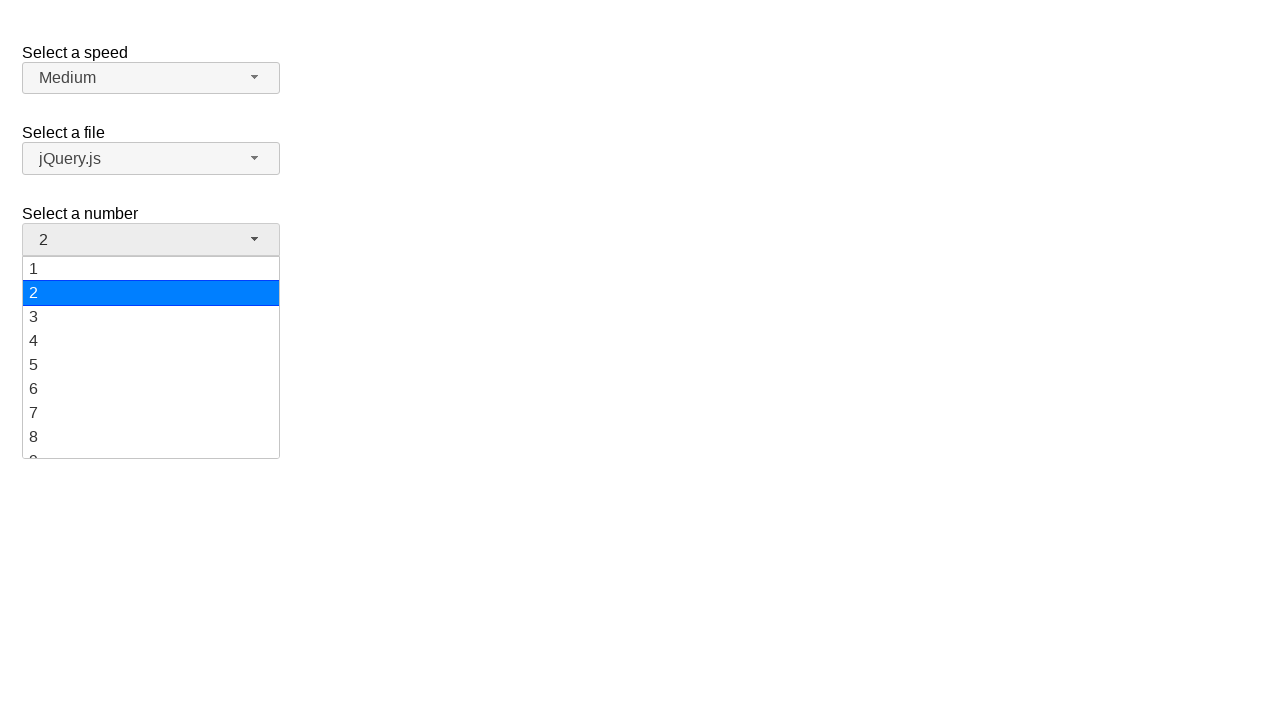

Clicked on option '19' in the dropdown menu at (151, 445) on ul#number-menu li:has-text('19')
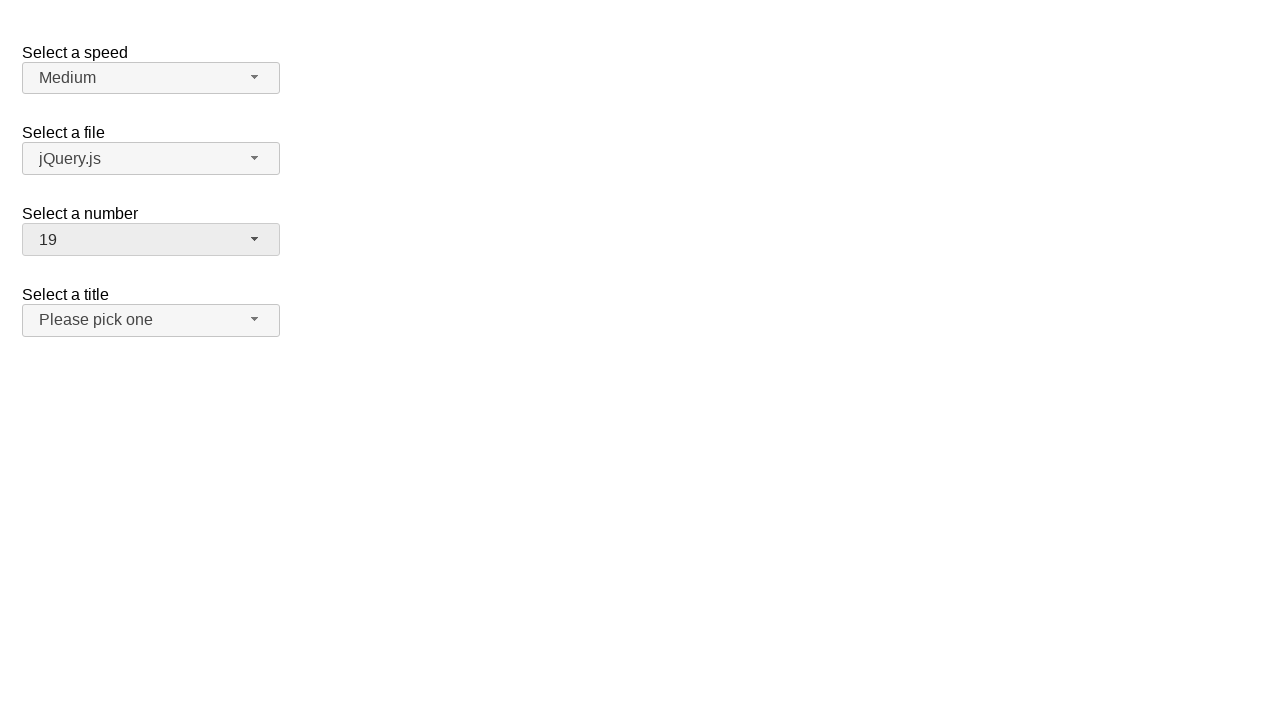

Waited 500ms for selection to complete
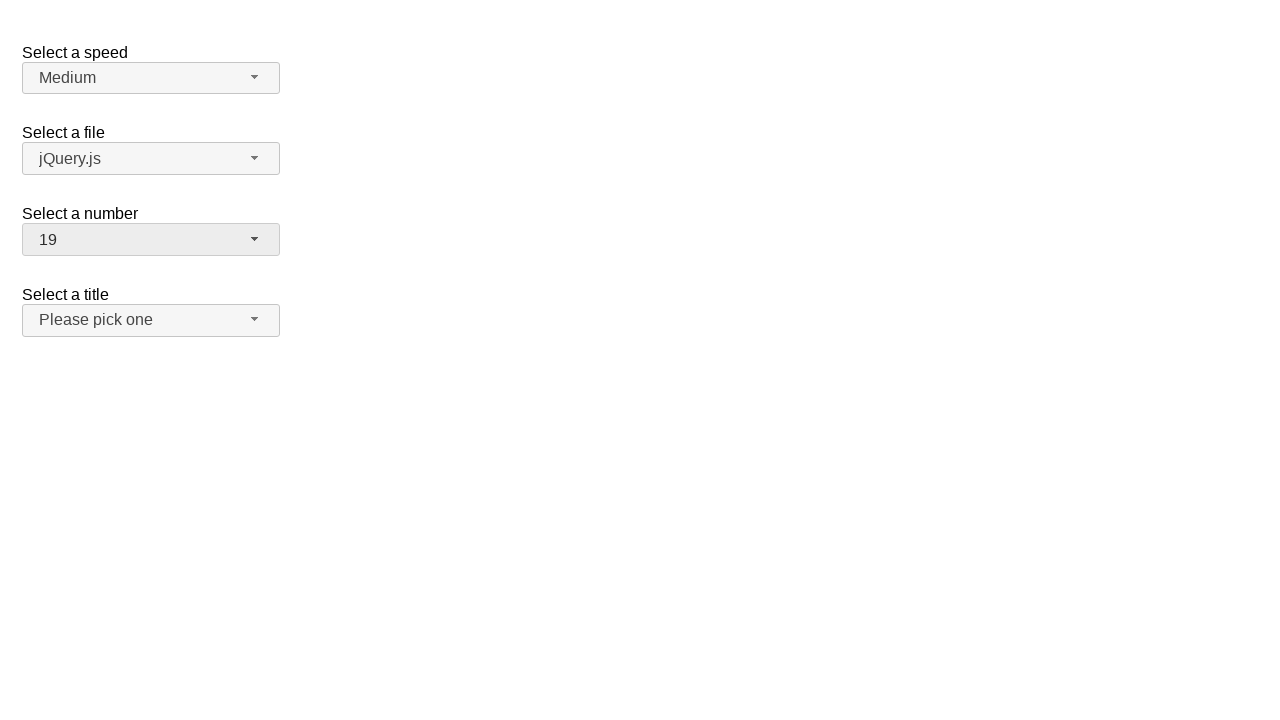

Retrieved selected text from selectmenu
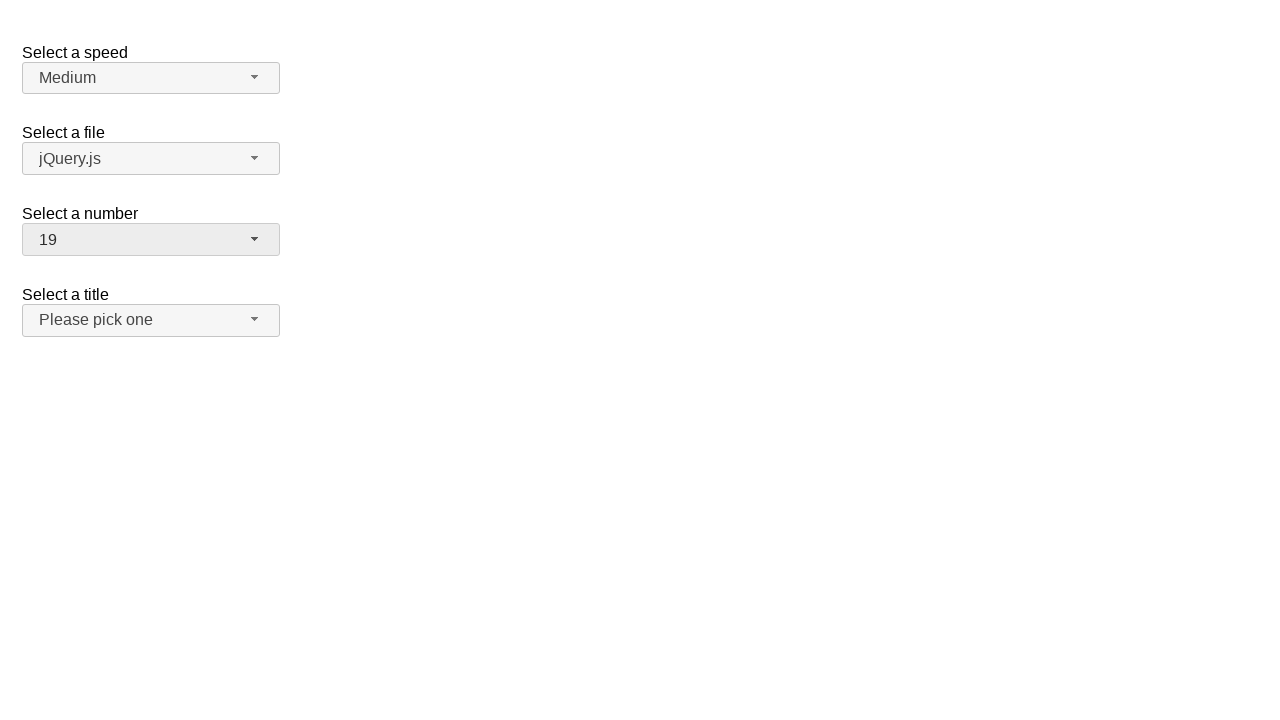

Verified that '19' is displayed as the selected option
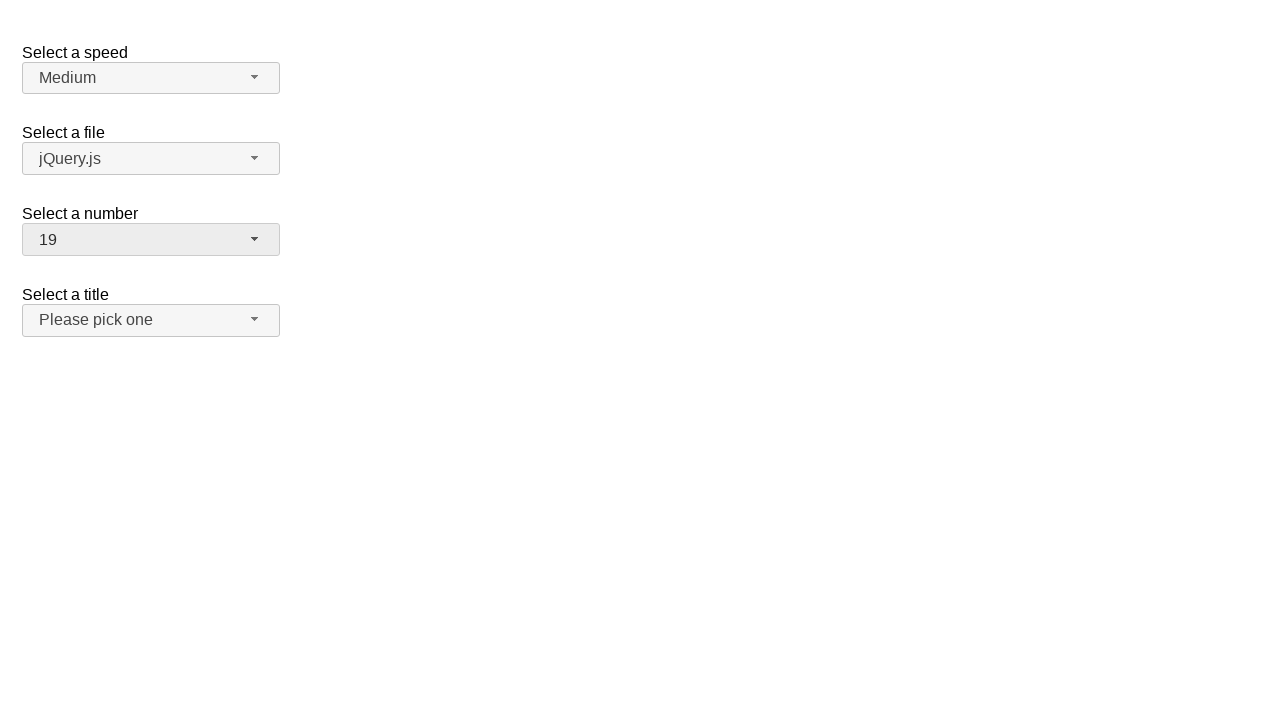

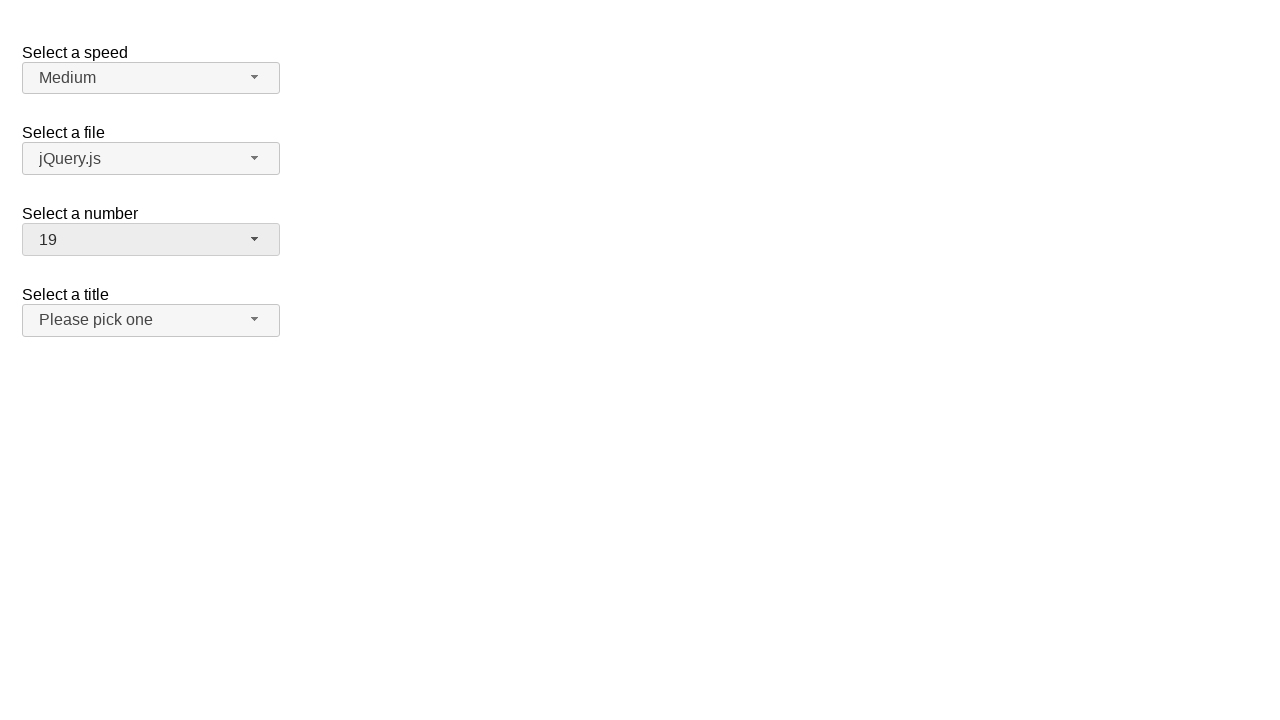